Tests number input functionality including filling a value and using arrow keys to increment/decrement

Starting URL: https://test-with-me-app.vercel.app/learning/web-elements/elements/input

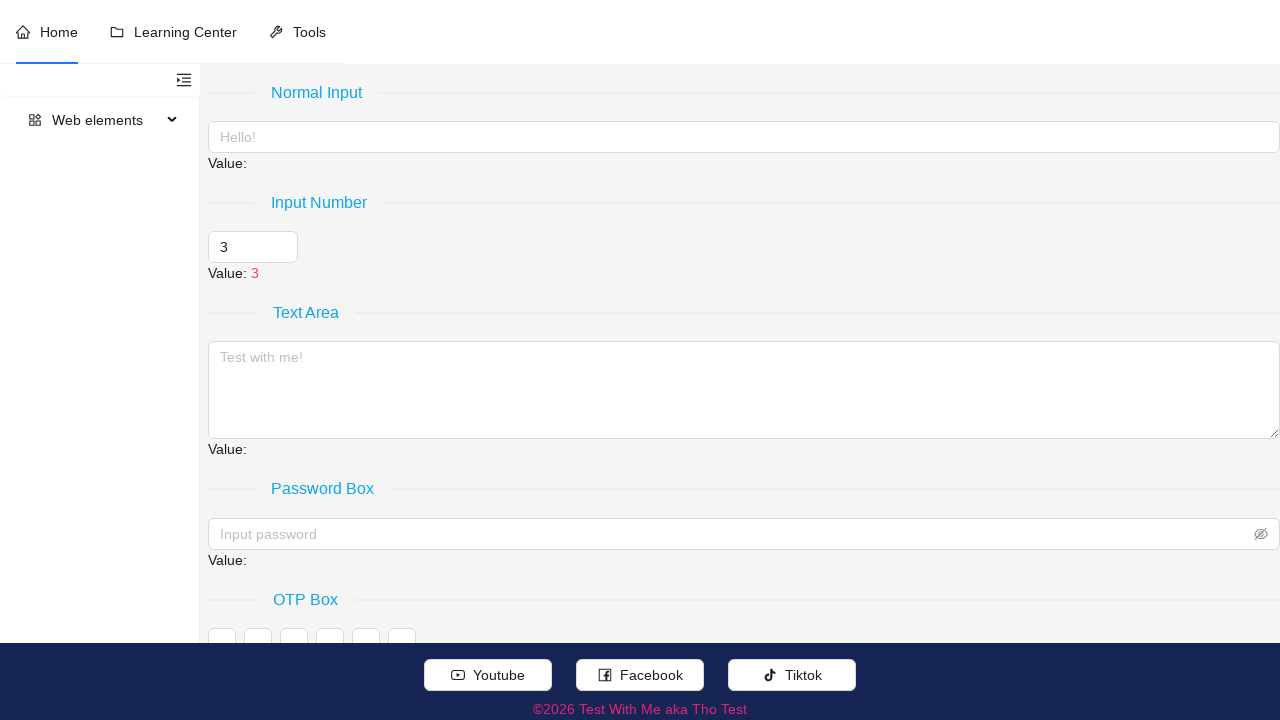

Filled number input with value '3' on xpath=//input[normalize-space(@role)='spinbutton']
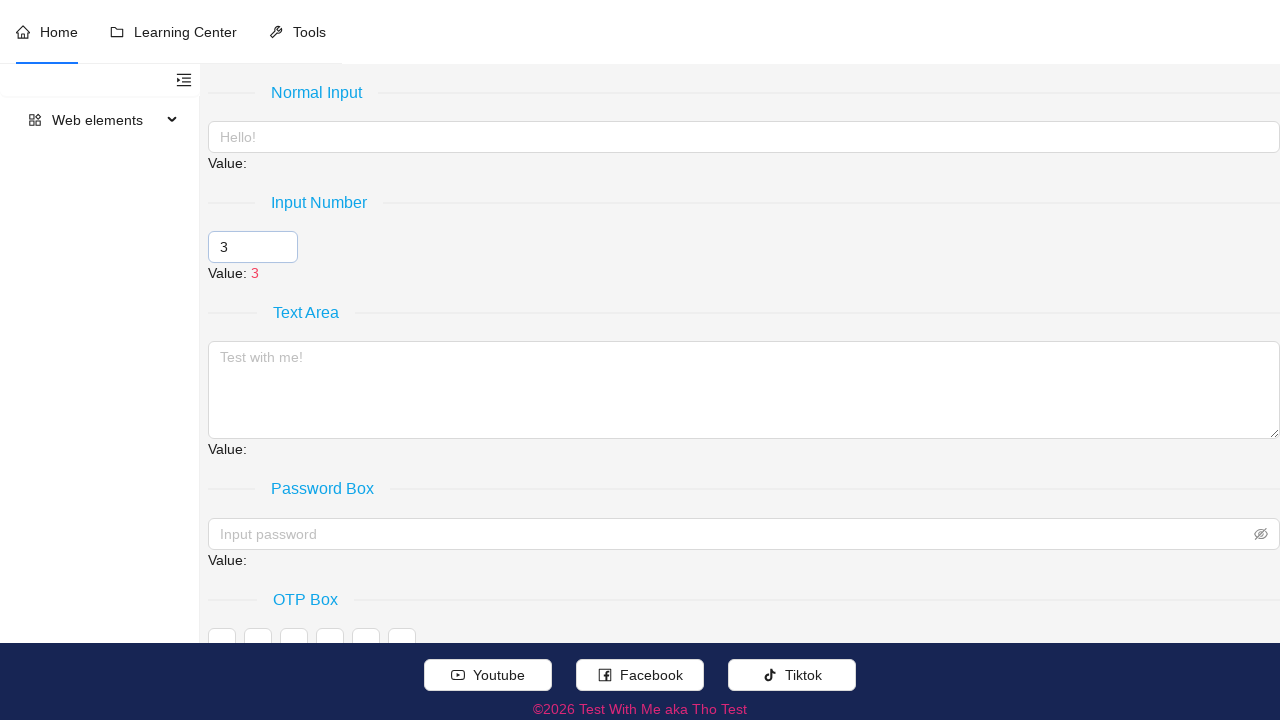

Pressed ArrowUp key to increment number input value on xpath=//input[normalize-space(@role)='spinbutton']
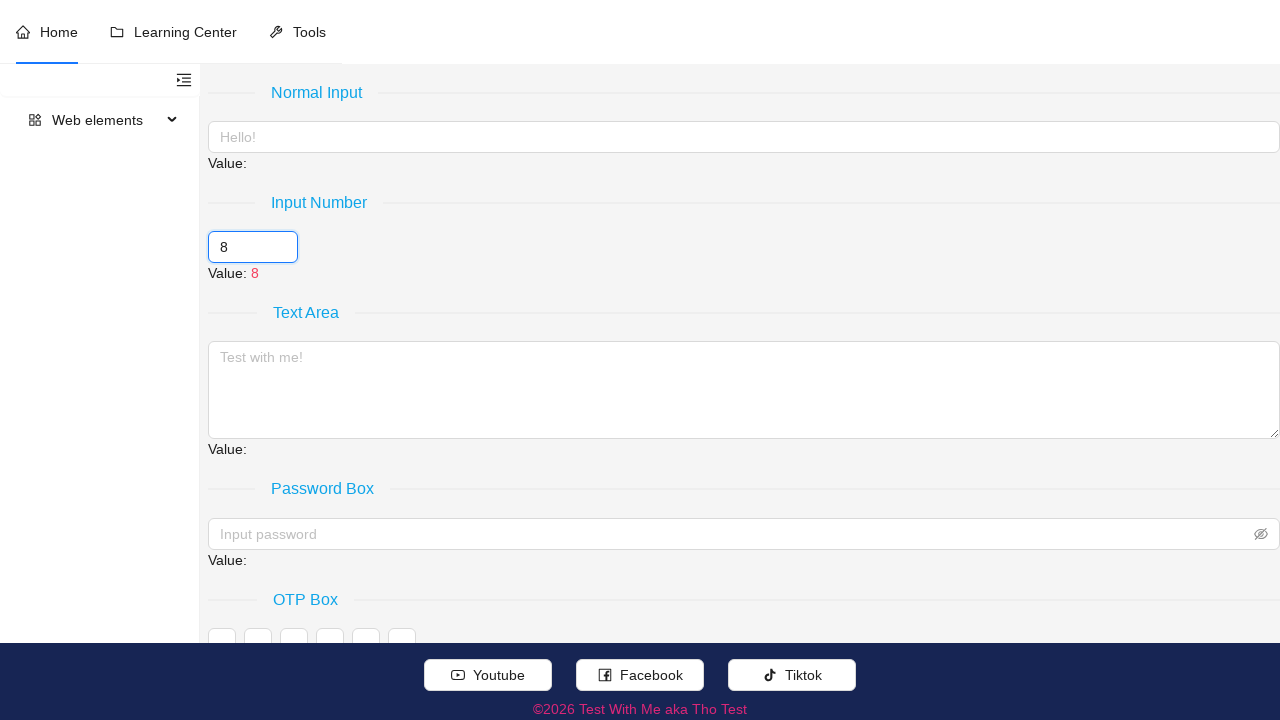

Pressed ArrowUp key again to increment number input value on xpath=//input[normalize-space(@role)='spinbutton']
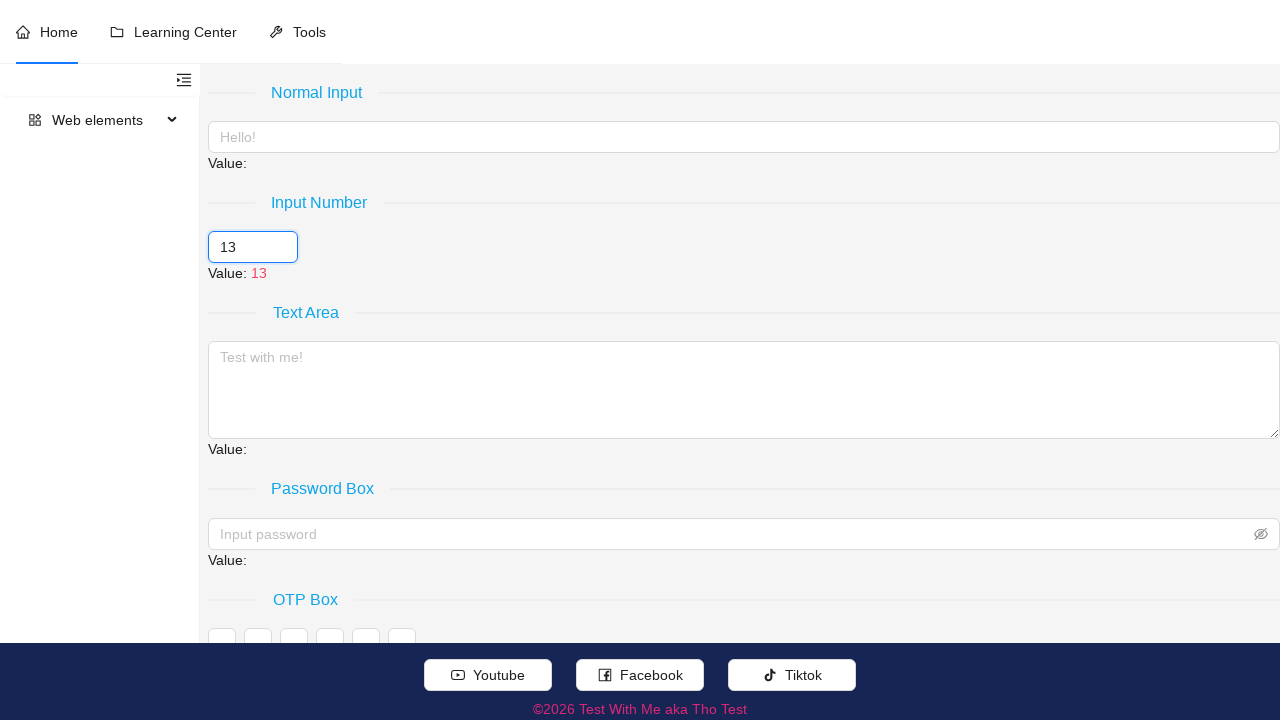

Pressed ArrowDown key to decrement number input value on xpath=//input[normalize-space(@role)='spinbutton']
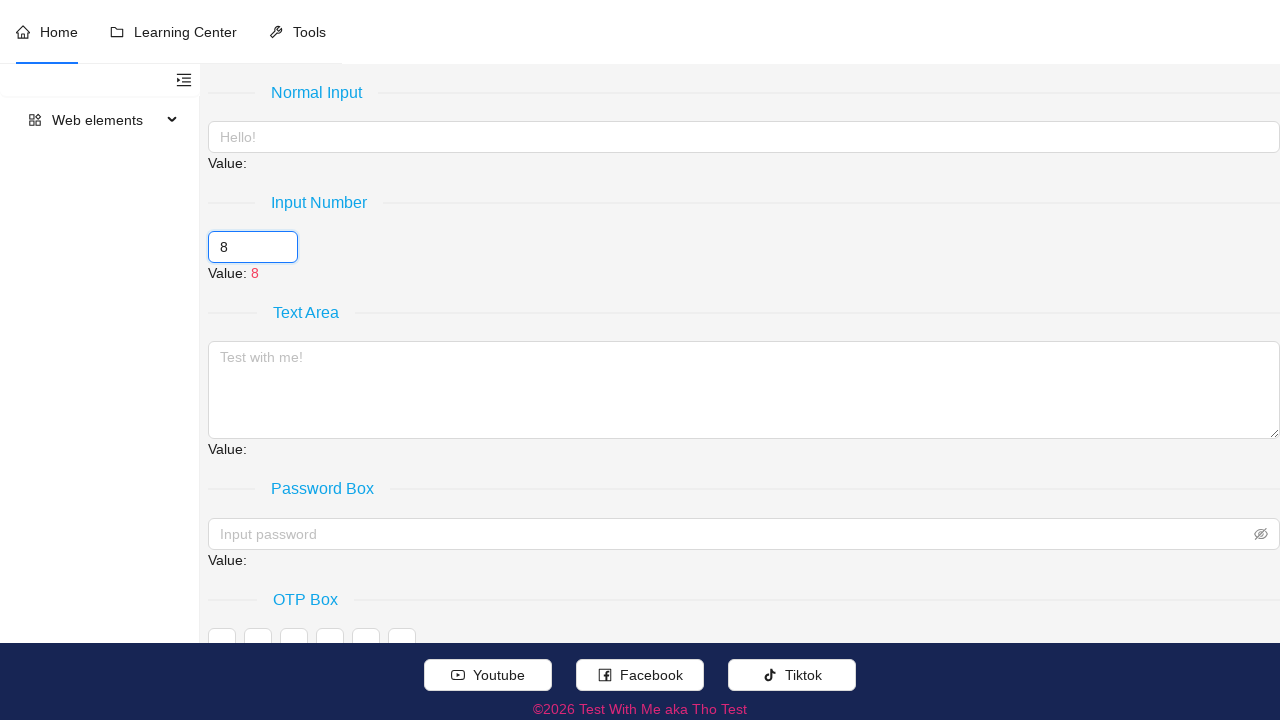

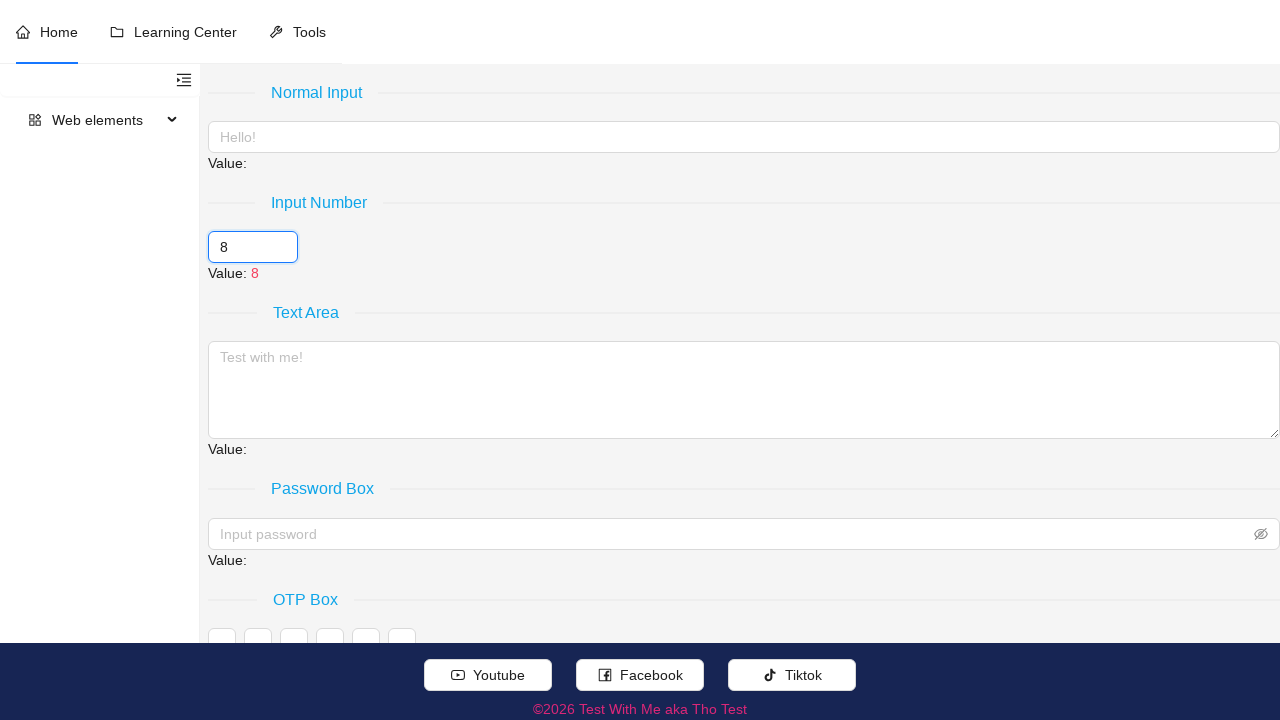